Tests that the login error message can be dismissed by clicking the close button, and verifies the error message disappears after clicking.

Starting URL: https://www.saucedemo.com/

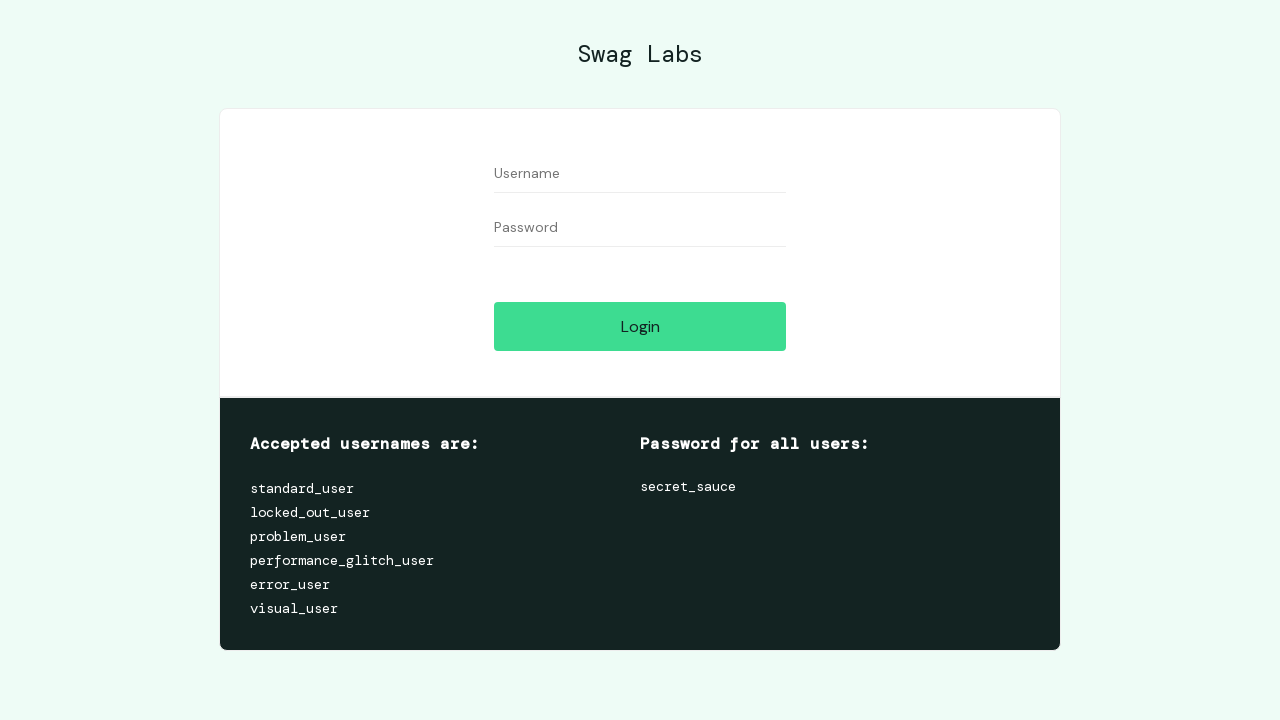

Filled username field with 'standard_user' on #user-name
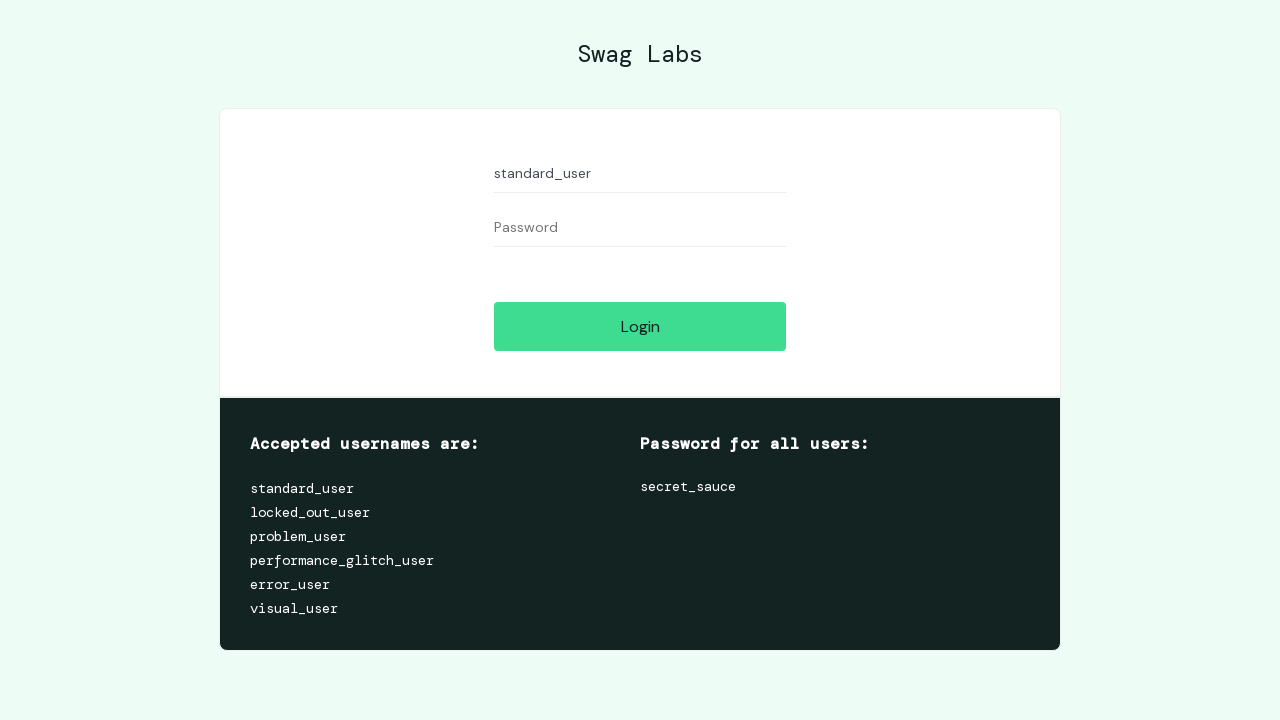

Filled password field with incorrect password 'incorrectpass456' on #password
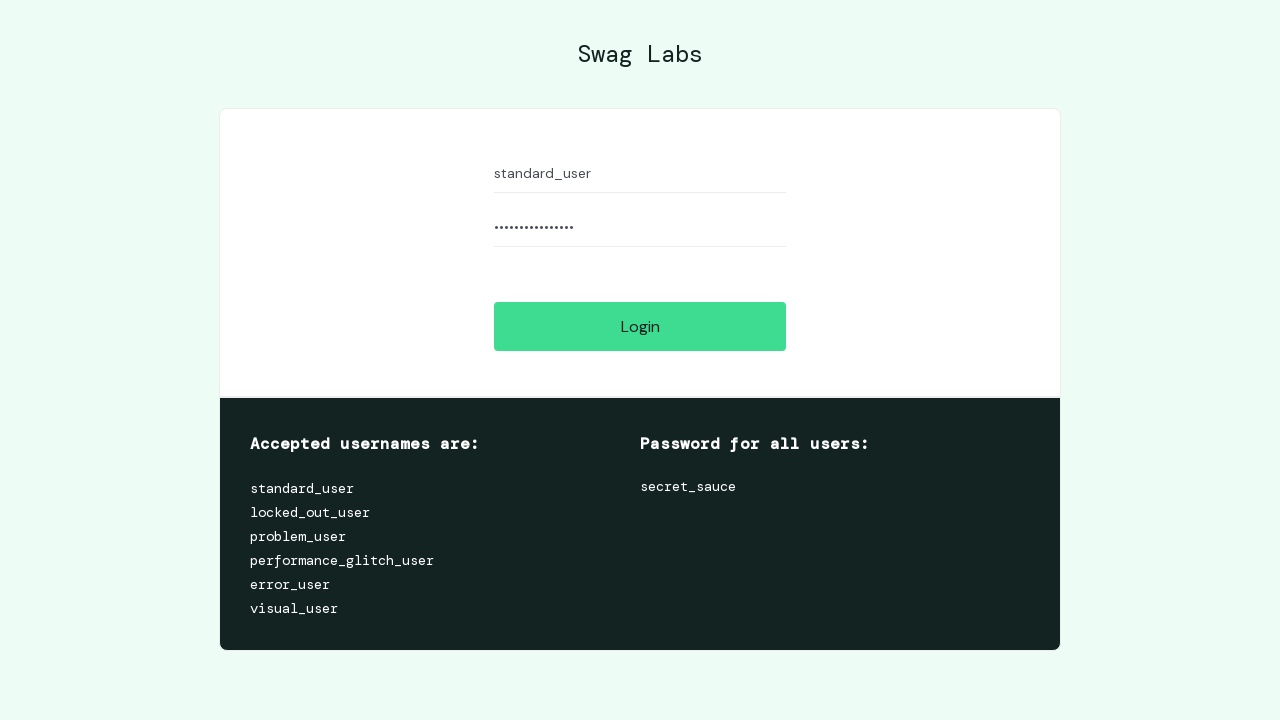

Clicked login button to trigger authentication error at (640, 326) on #login-button
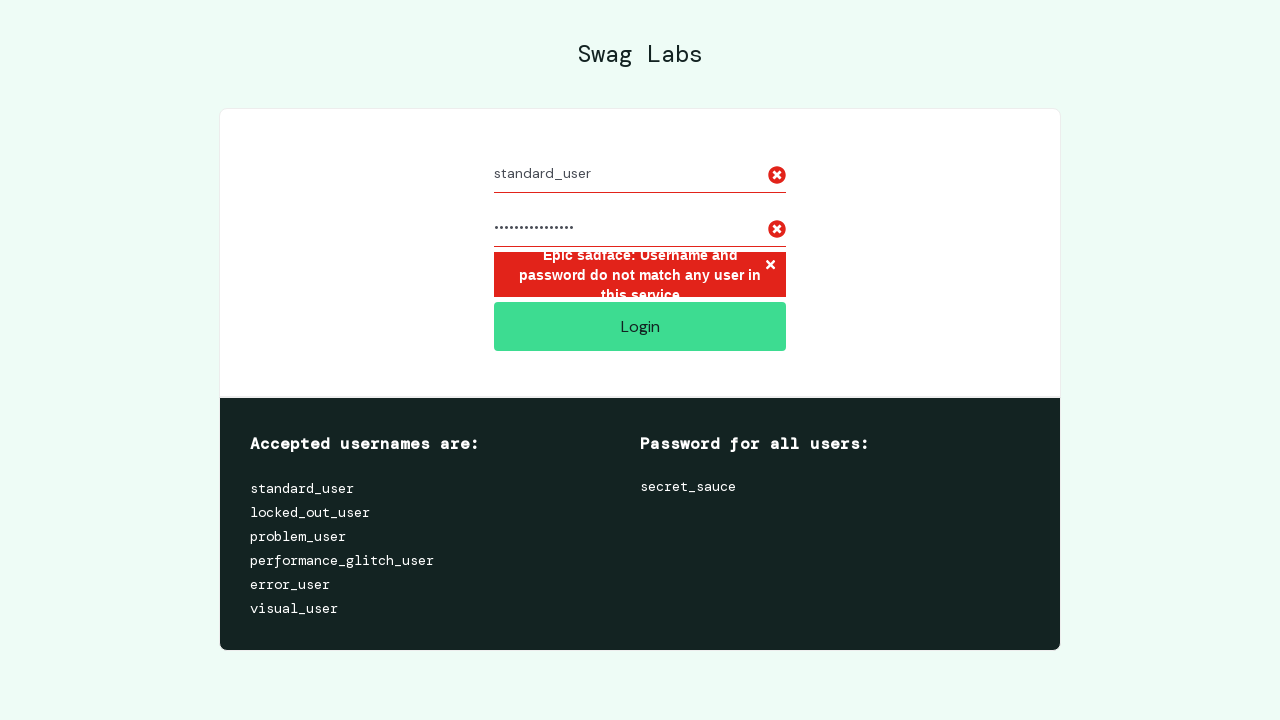

Login error message appeared on screen
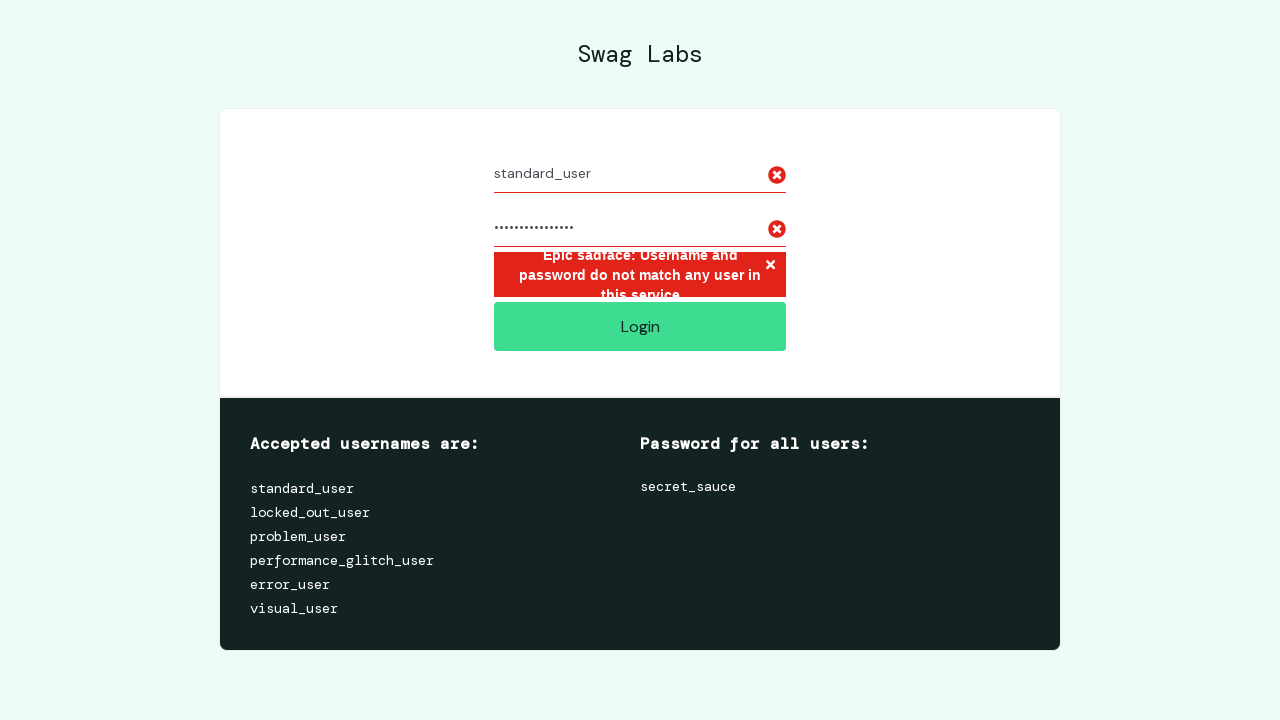

Clicked close button to dismiss error message at (770, 266) on [data-test=error] .error-button
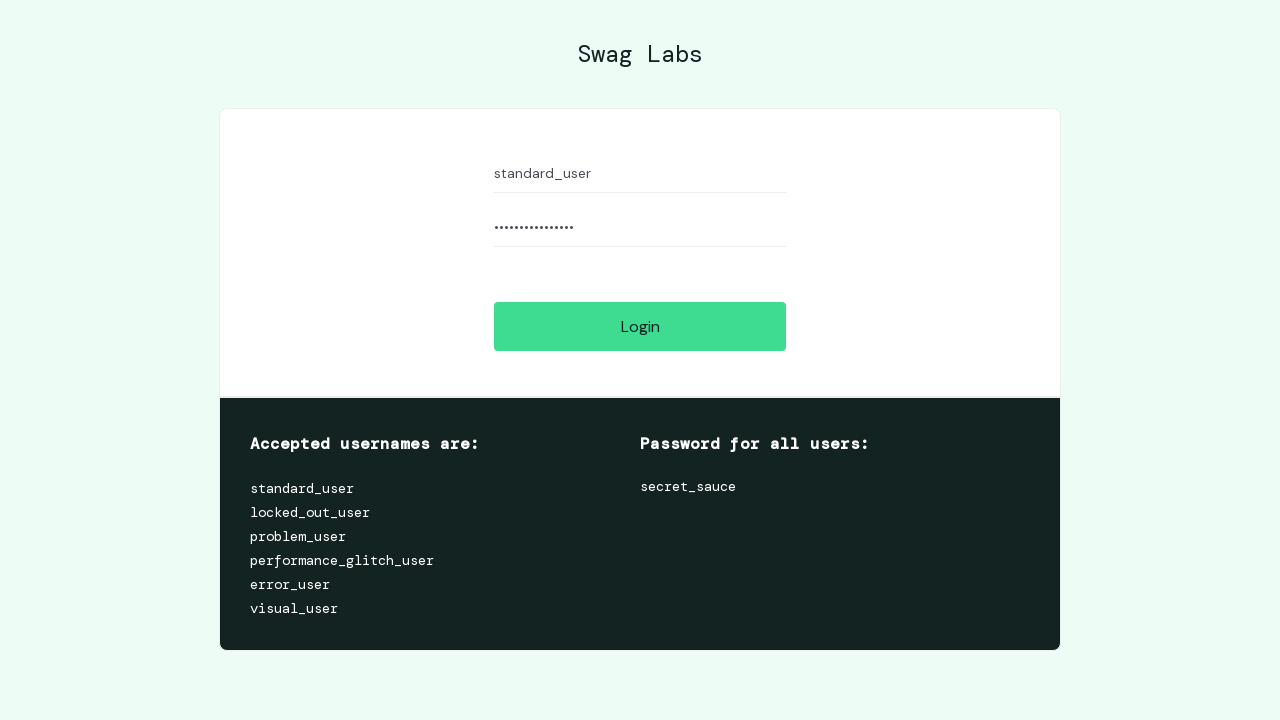

Verified error message has been dismissed and is no longer visible
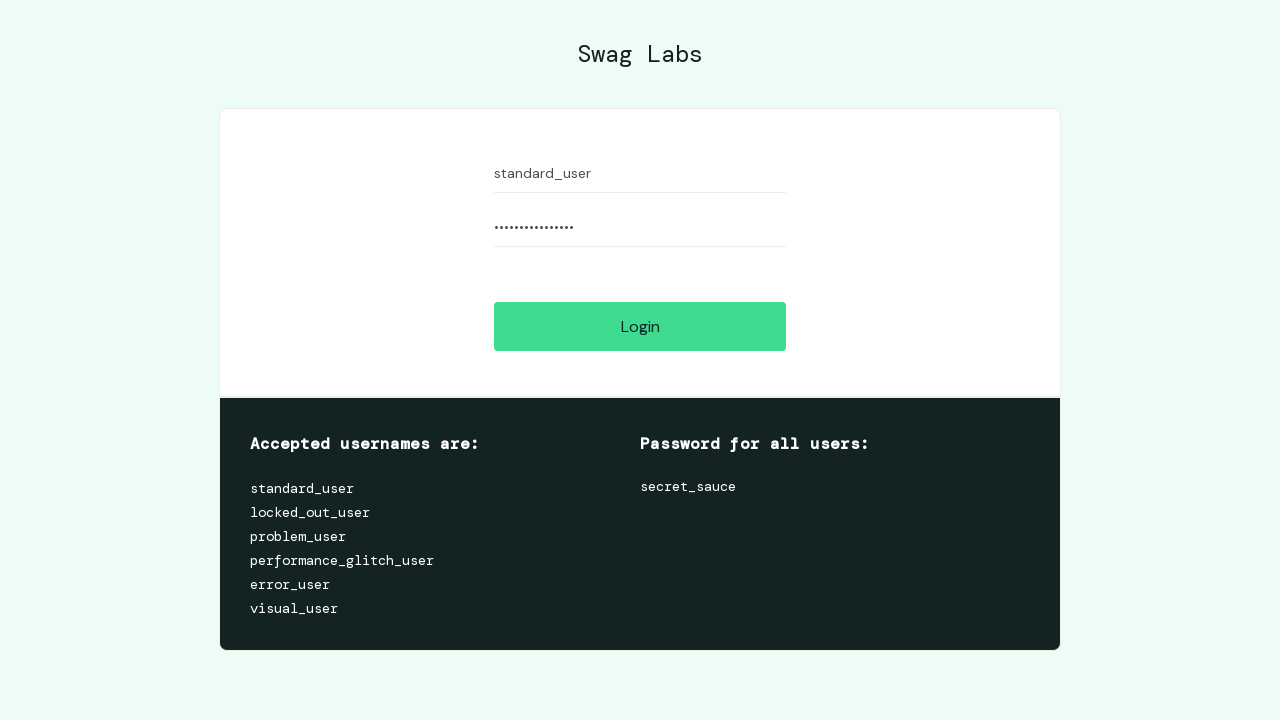

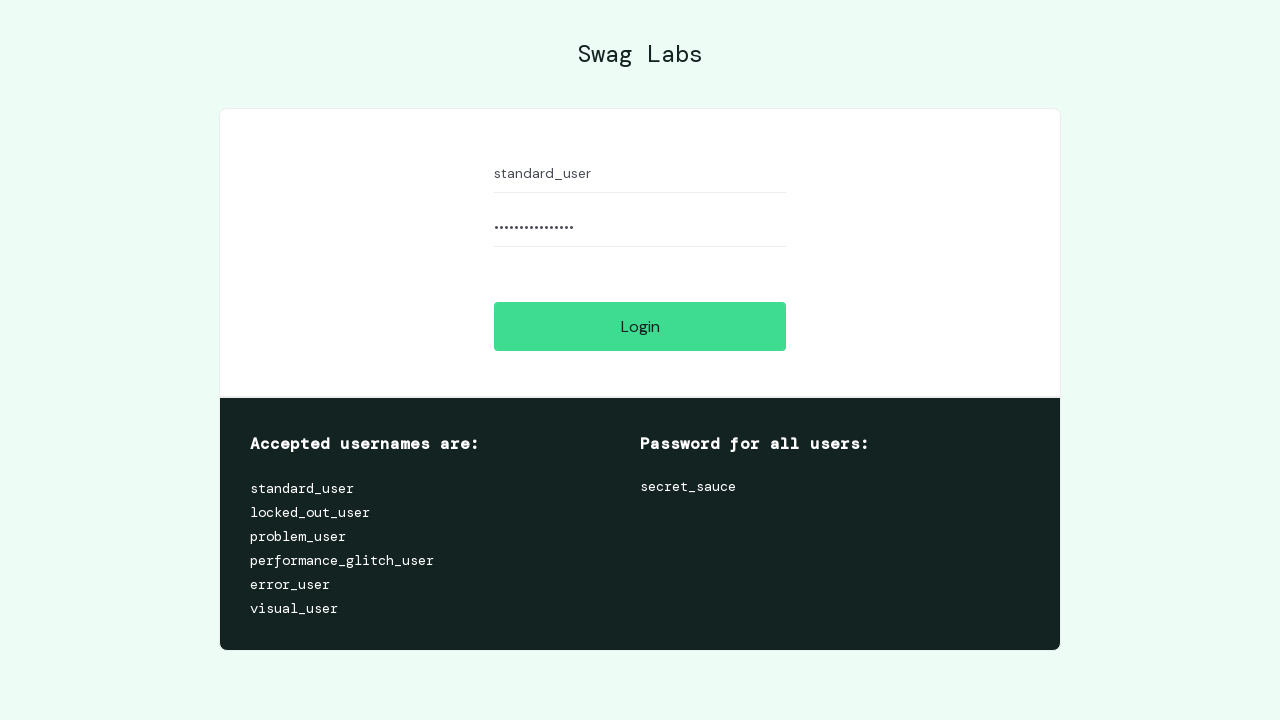